Tests default browser context by navigating to the login page and verifying the correct page title

Starting URL: https://www.rahulshettyacademy.com/loginpagePractise/

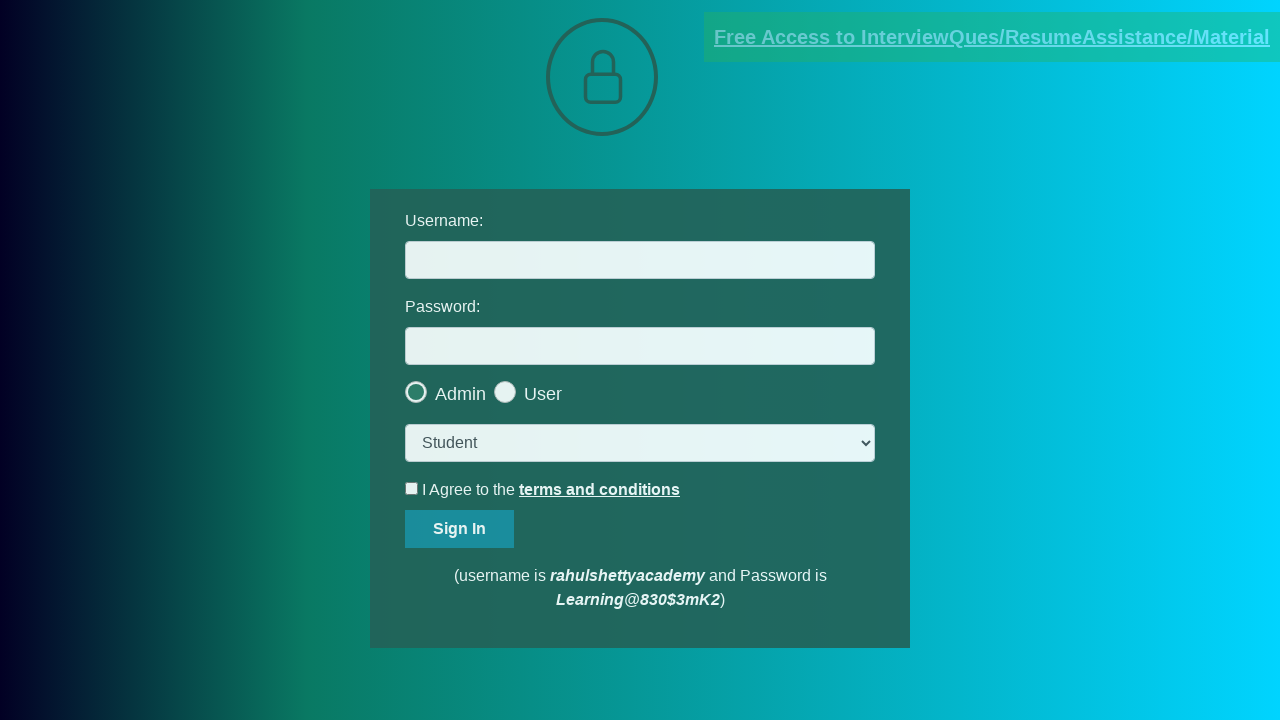

Verified page title is 'LoginPage Practise | Rahul Shetty Academy'
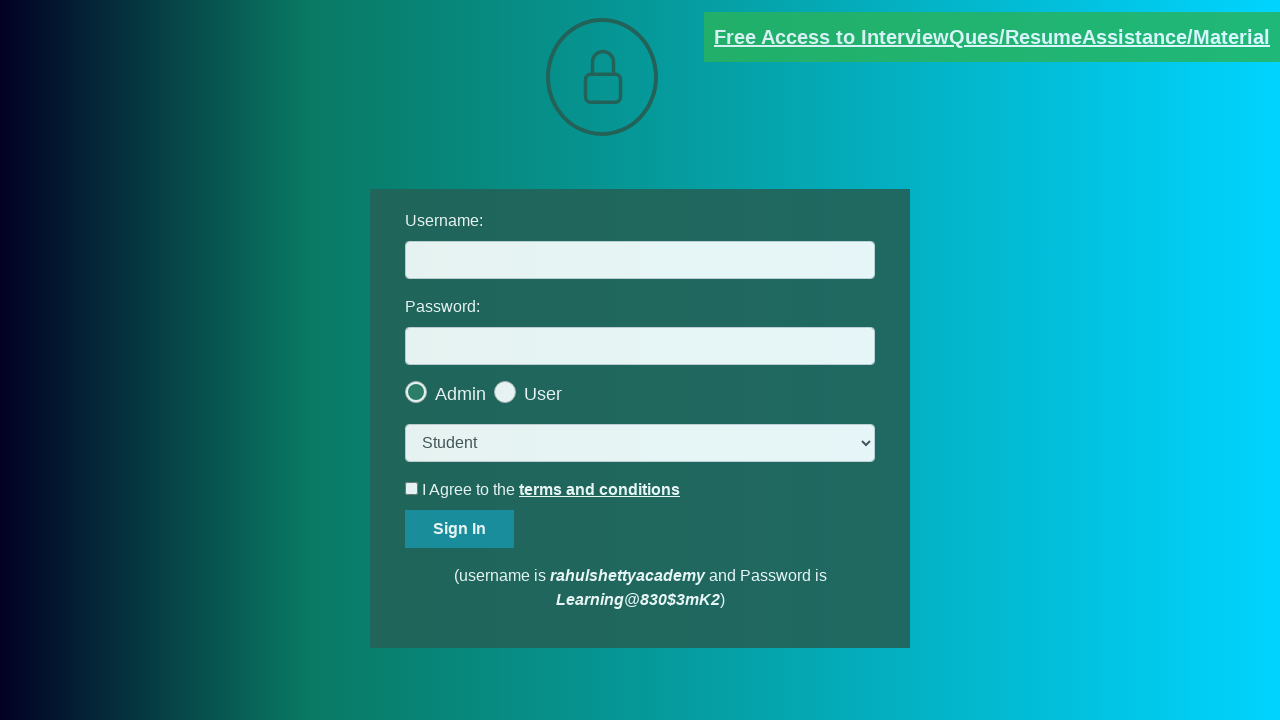

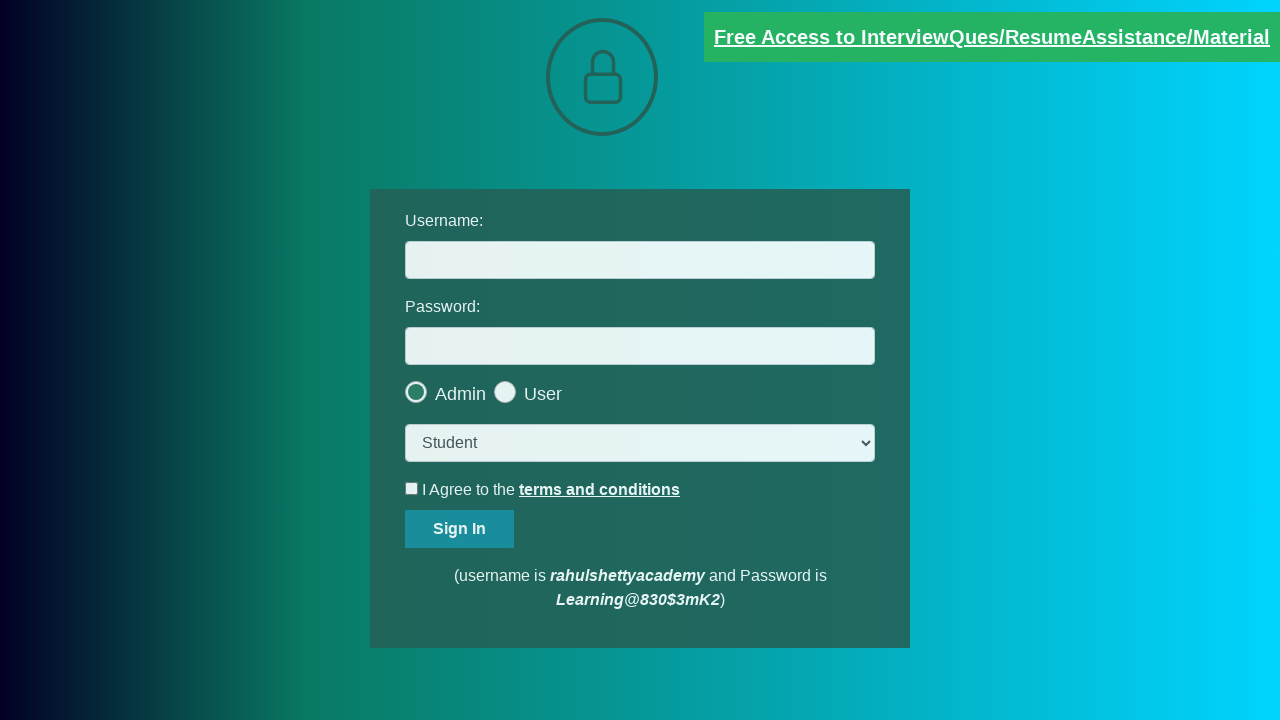